Tests the initial page load and clicking Get Started button to navigate to the home page

Starting URL: https://dsportalapp.herokuapp.com/

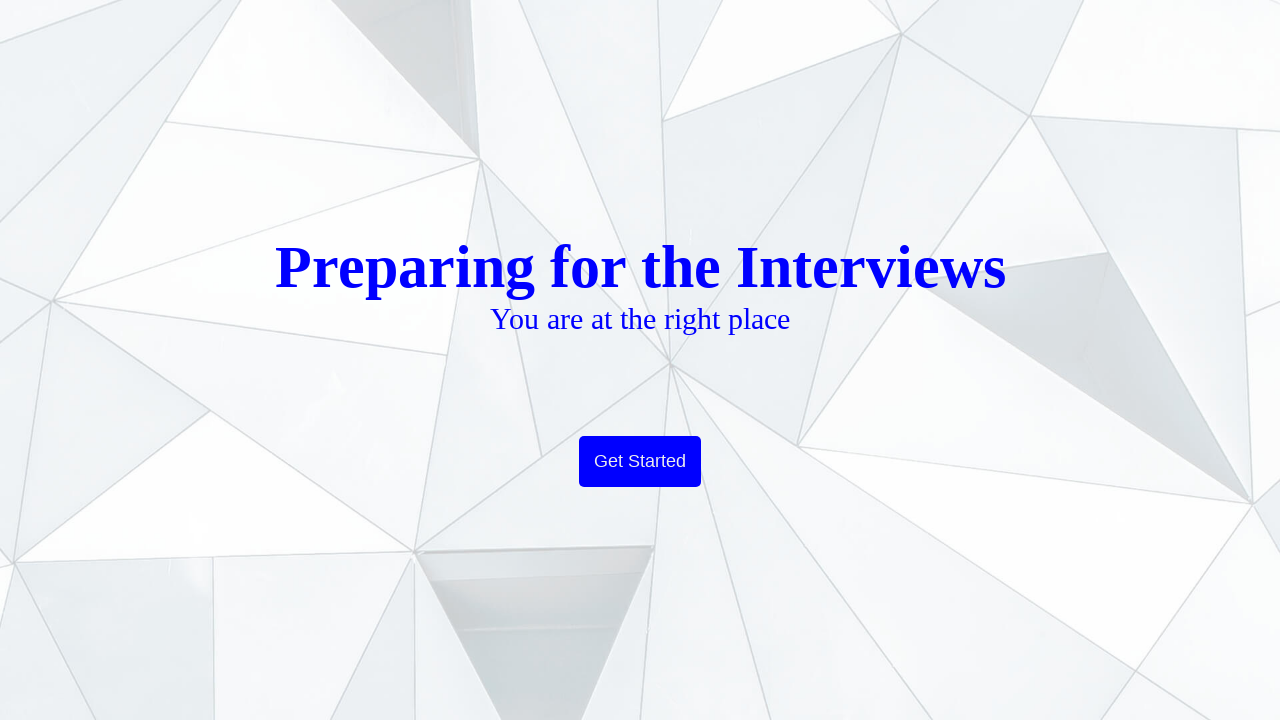

Clicked Get Started button to navigate to home page at (640, 462) on button:has-text('Get Started')
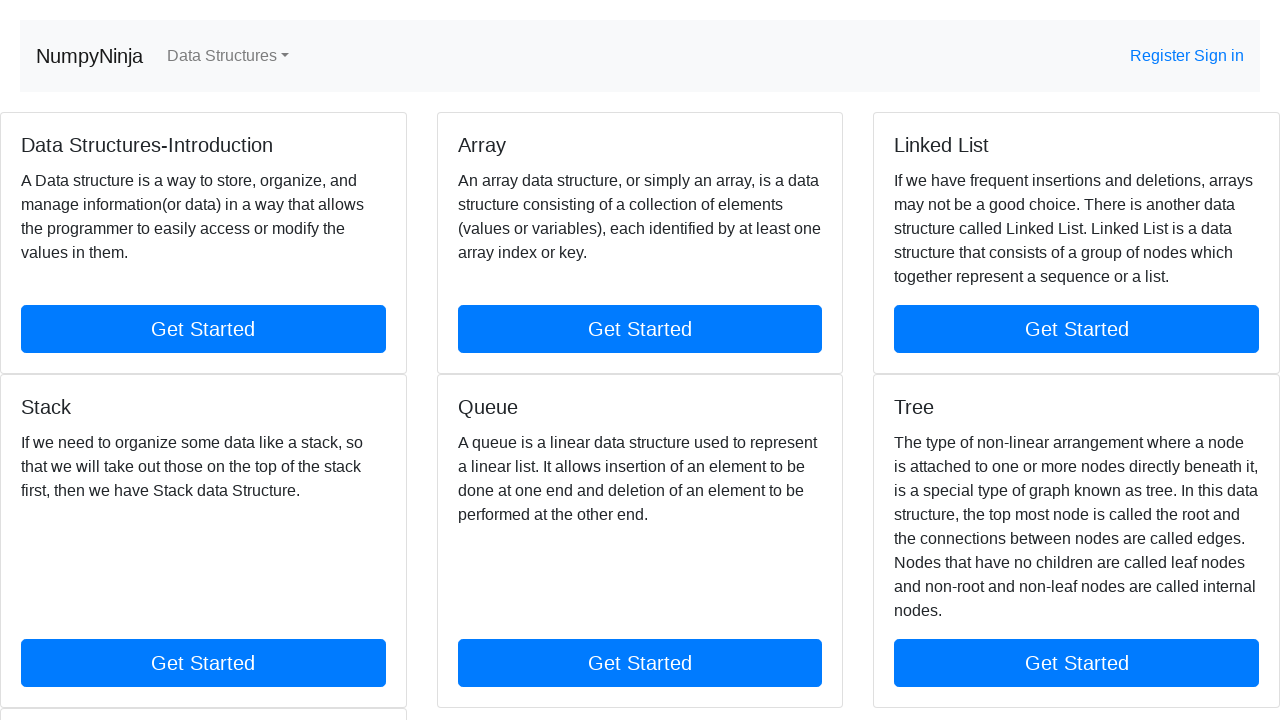

Home page loaded successfully
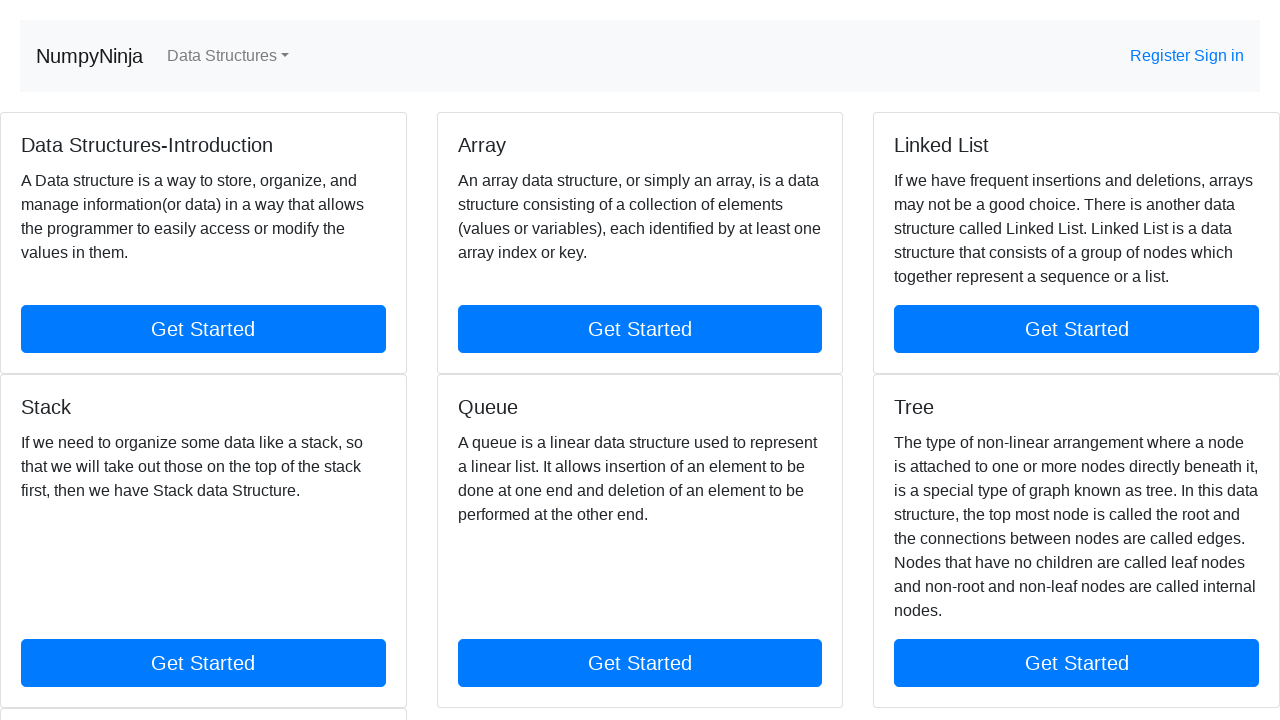

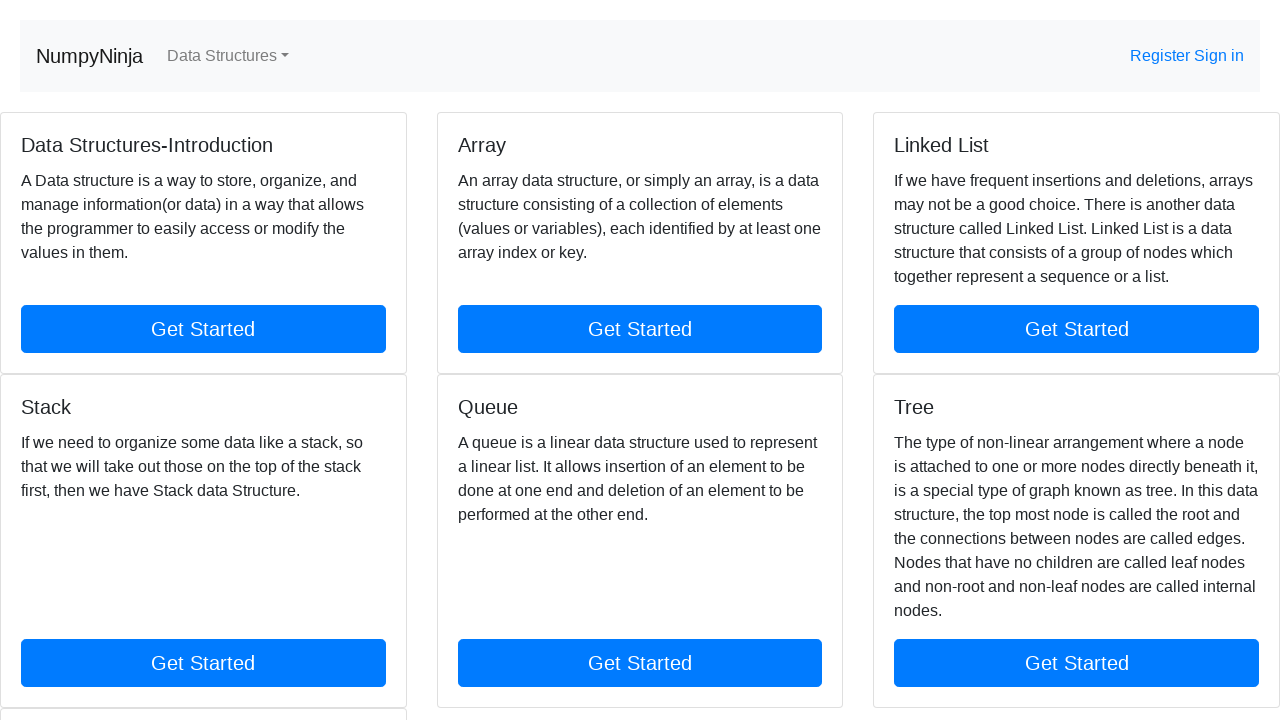